Tests injecting jQuery and jQuery Growl library into a page via JavaScript execution, then displays various notification messages (default, error, notice, warning) using the Growl library.

Starting URL: http://the-internet.herokuapp.com/

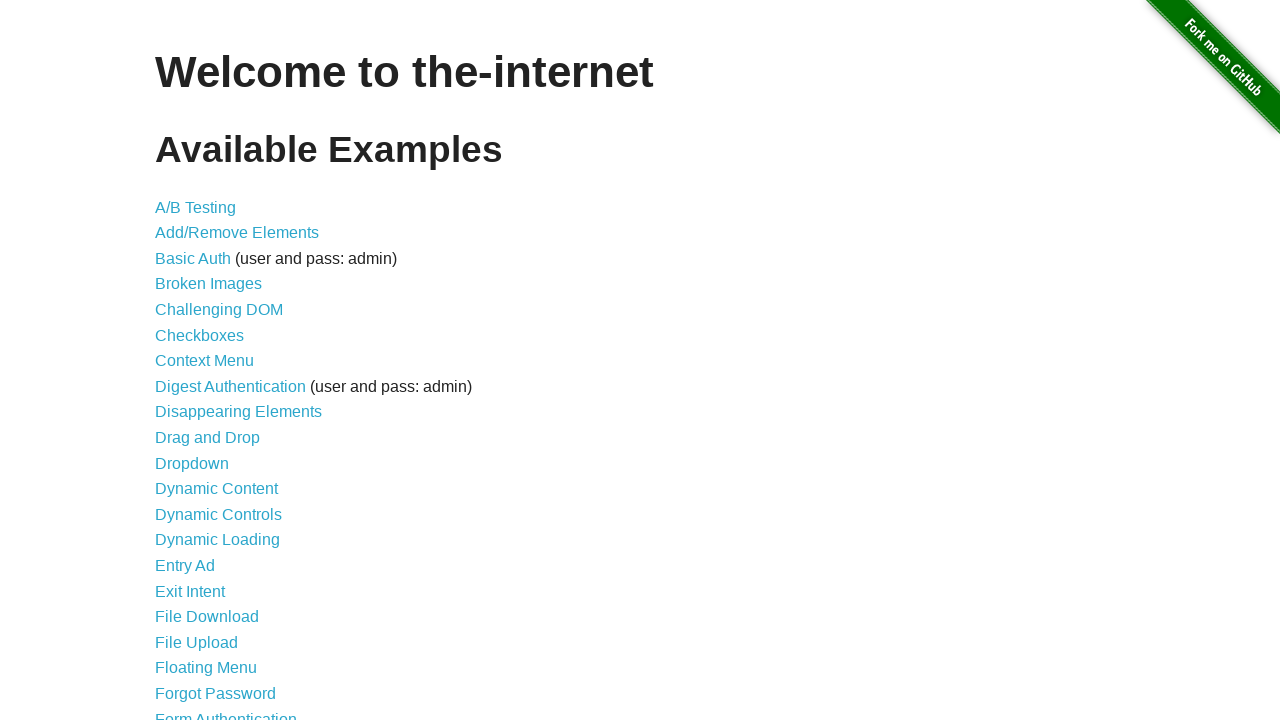

Injected jQuery library into the page
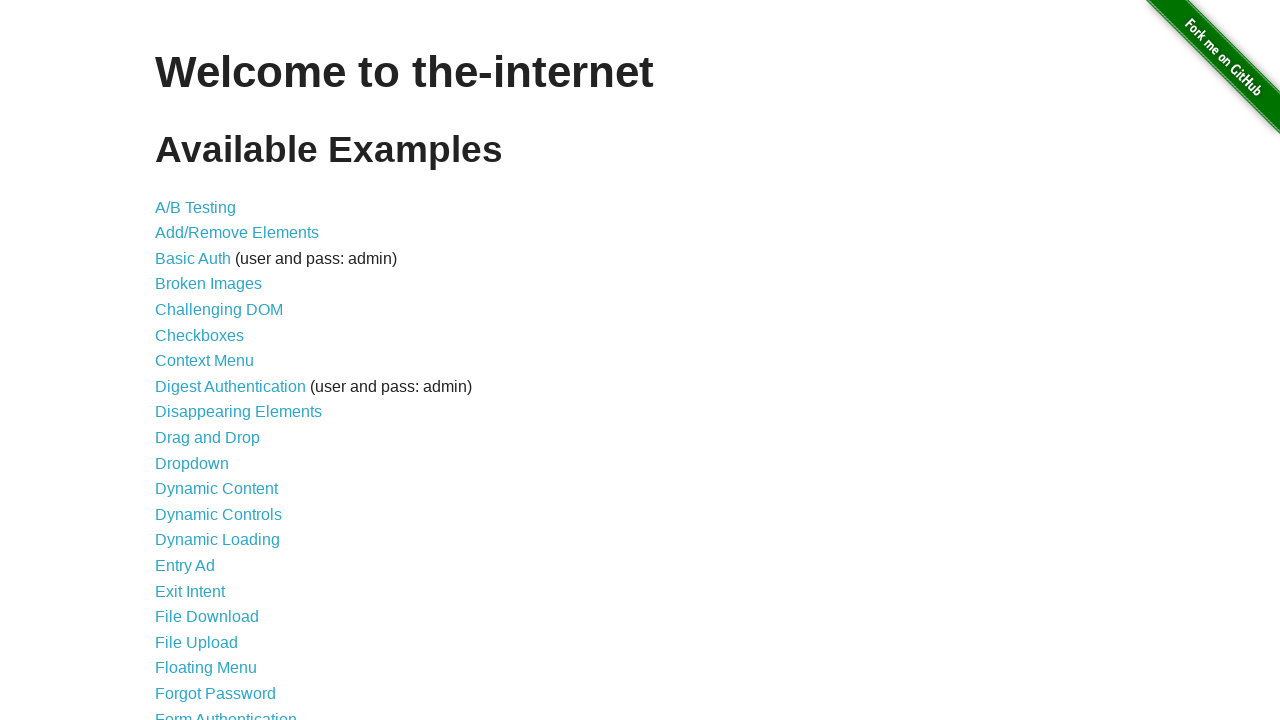

Waited for jQuery to load successfully
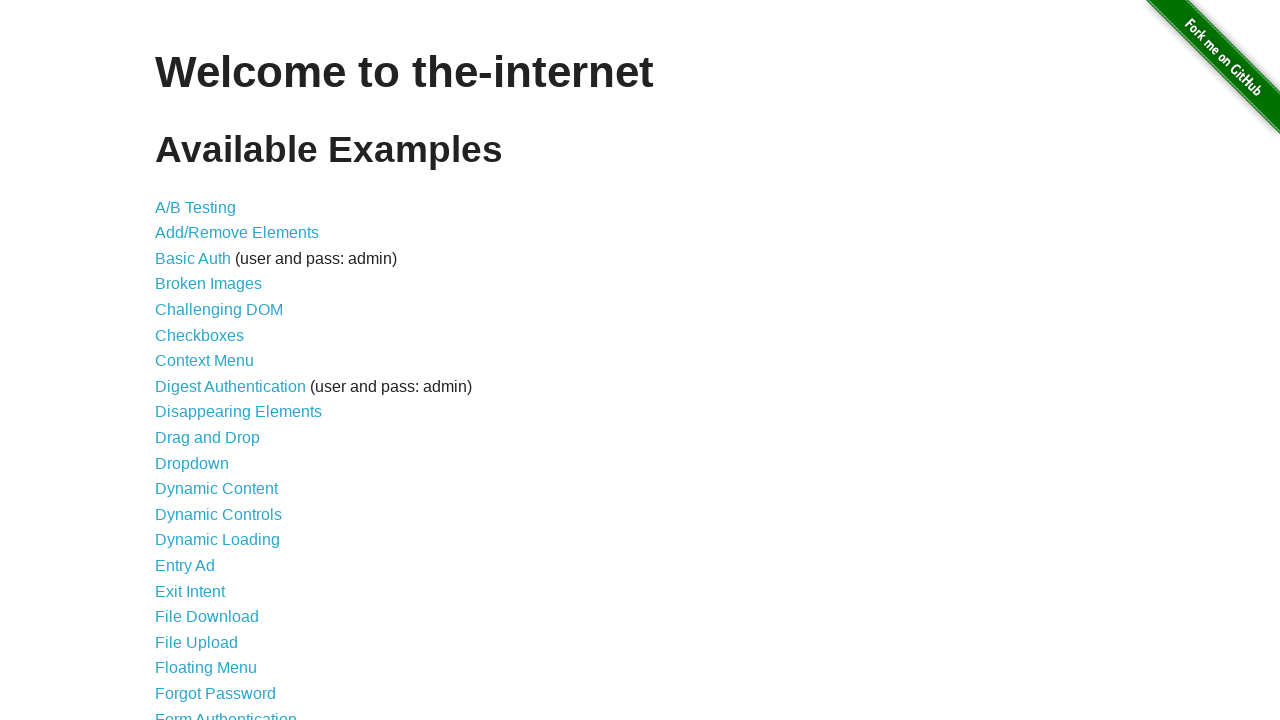

Injected jQuery Growl library into the page
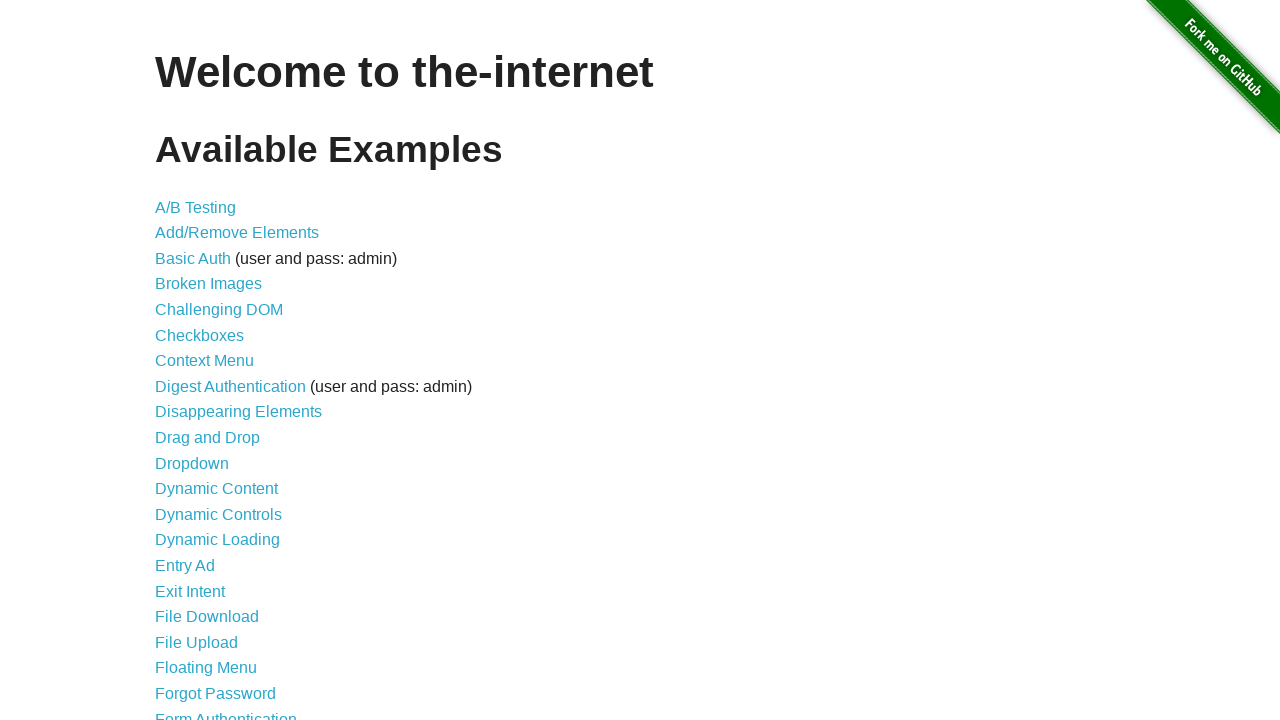

Added jQuery Growl CSS styles to the page
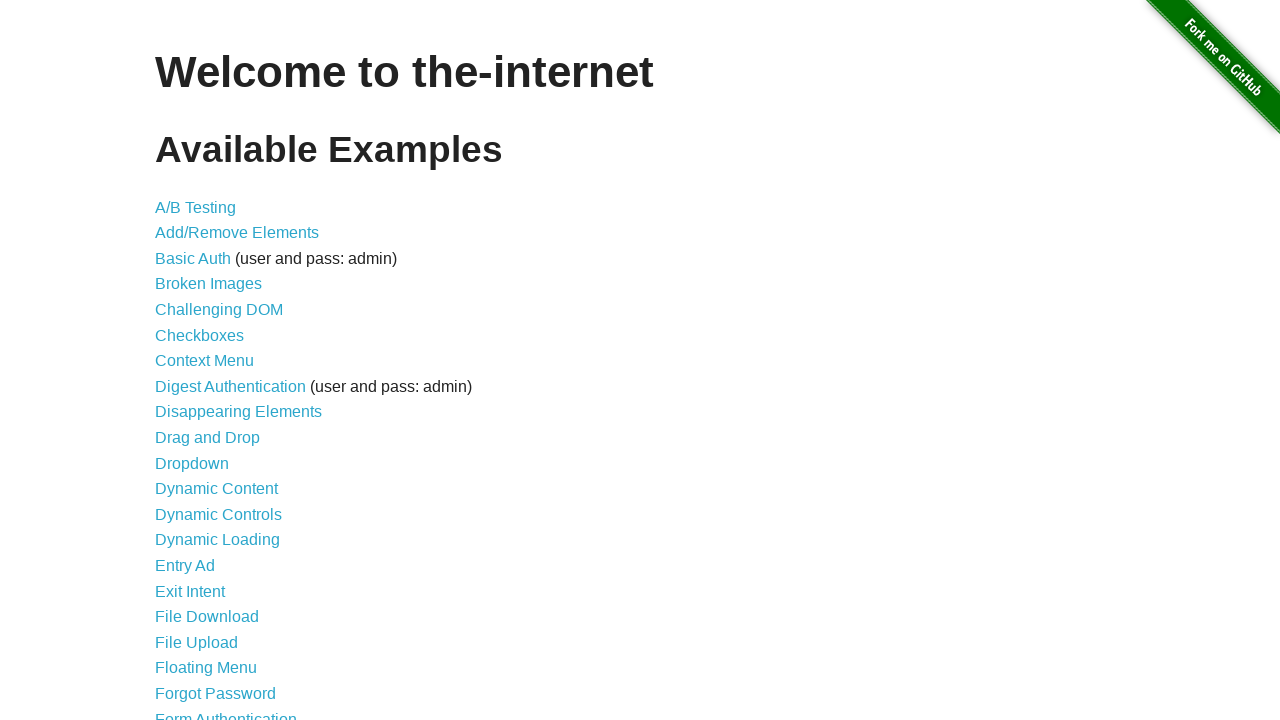

Waited for jQuery Growl library to be available
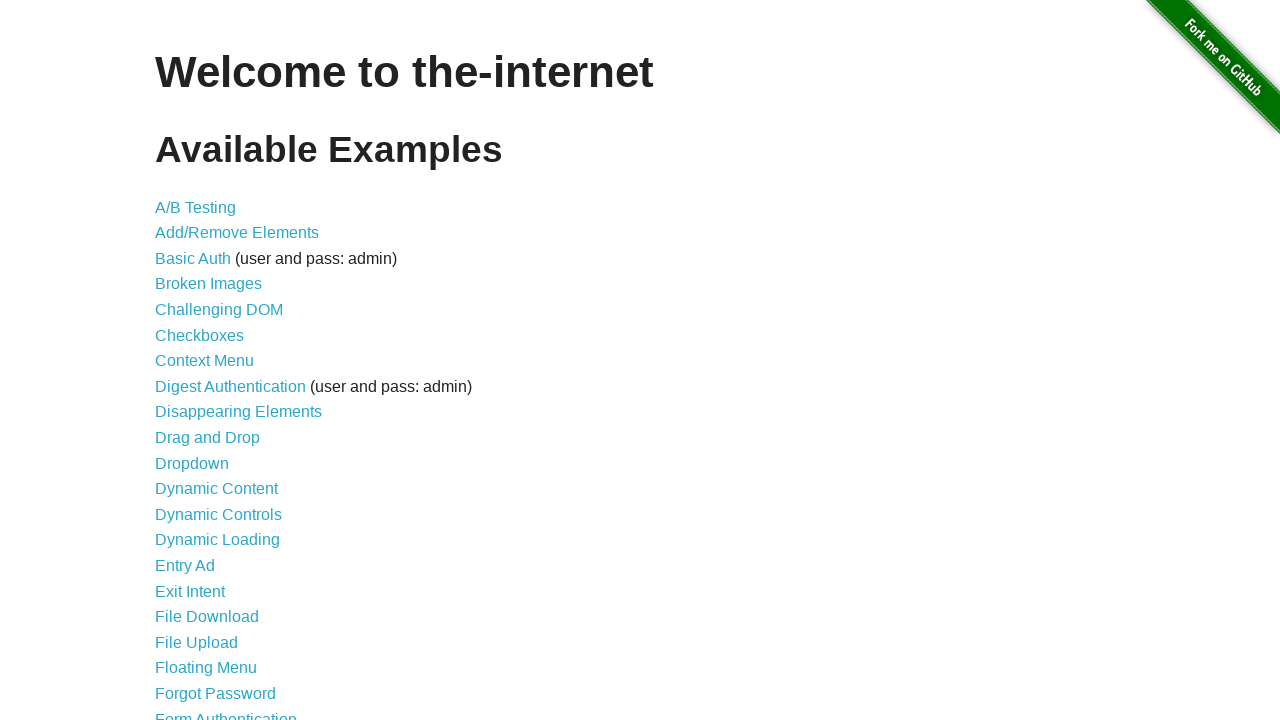

Displayed default Growl notification with title 'GET' and message '/'
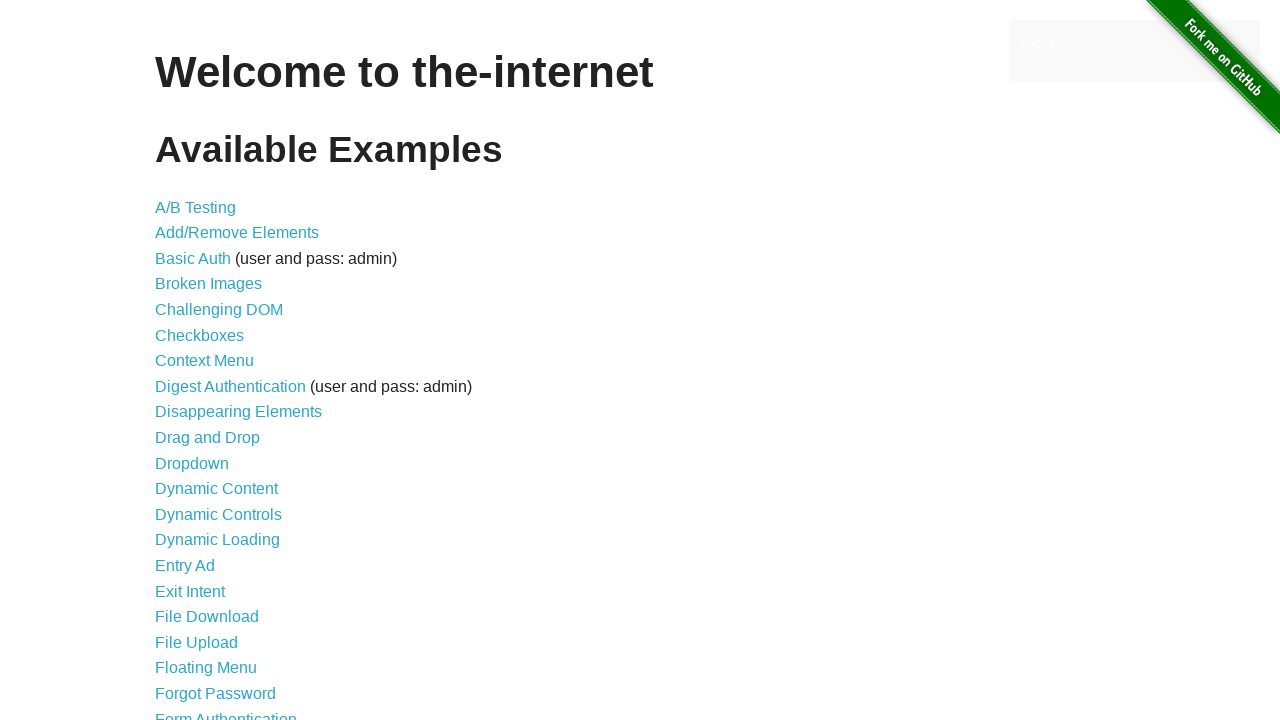

Displayed error Growl notification
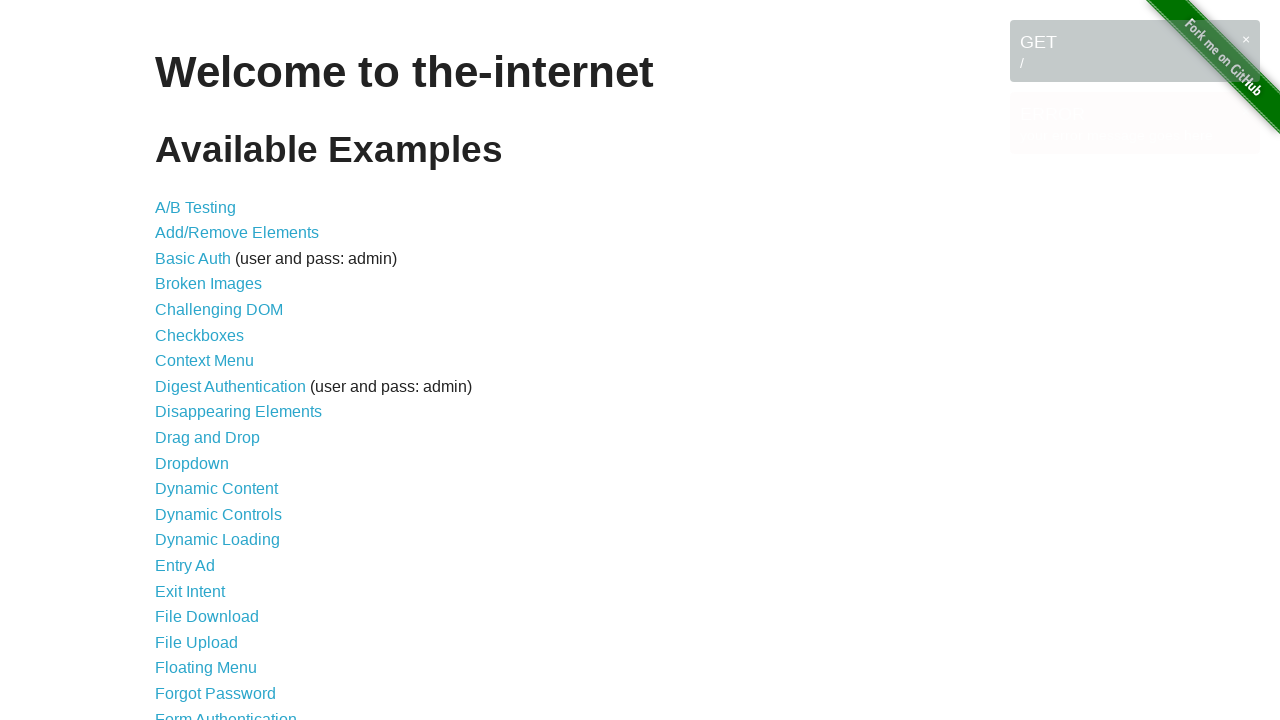

Displayed notice Growl notification
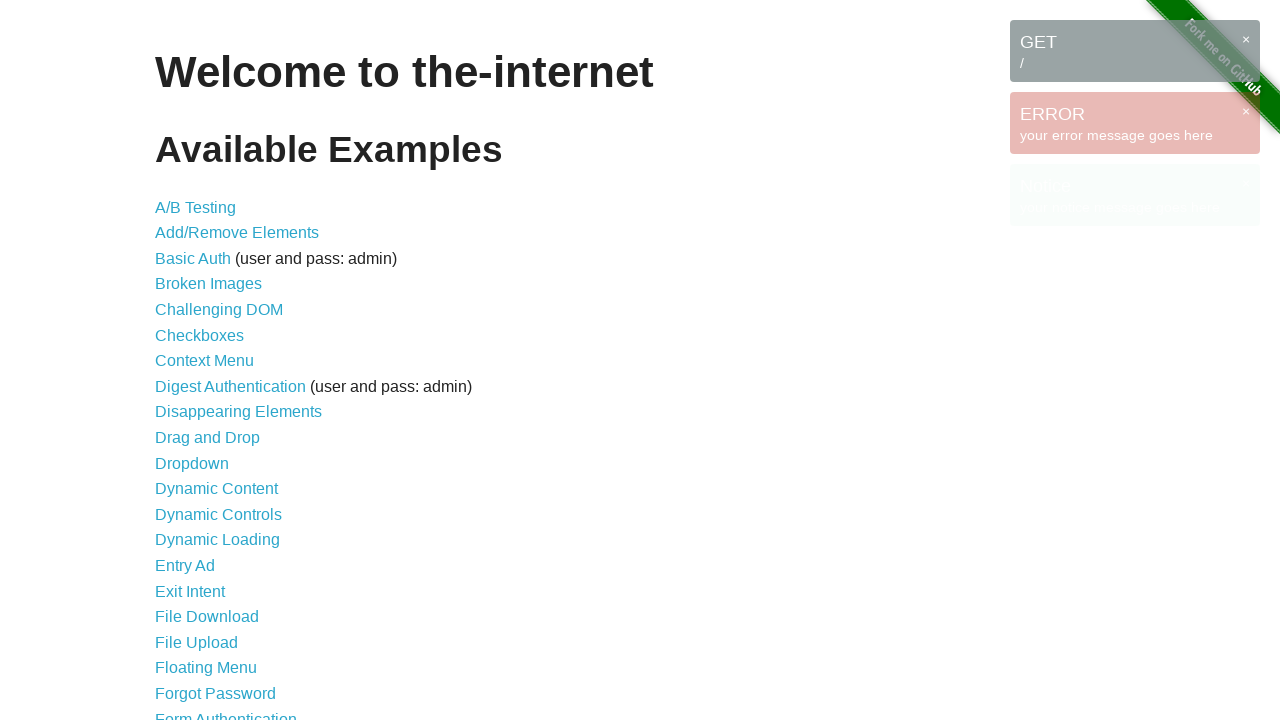

Displayed warning Growl notification
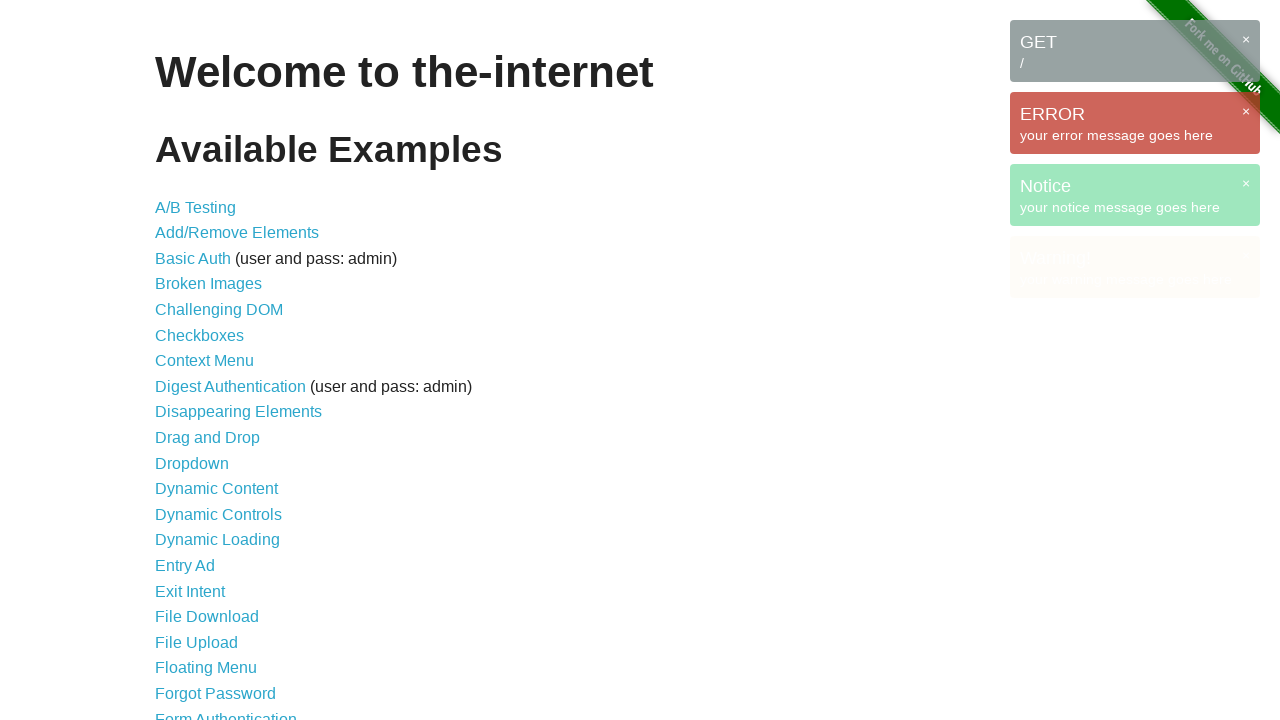

All Growl notification messages are visible on the page
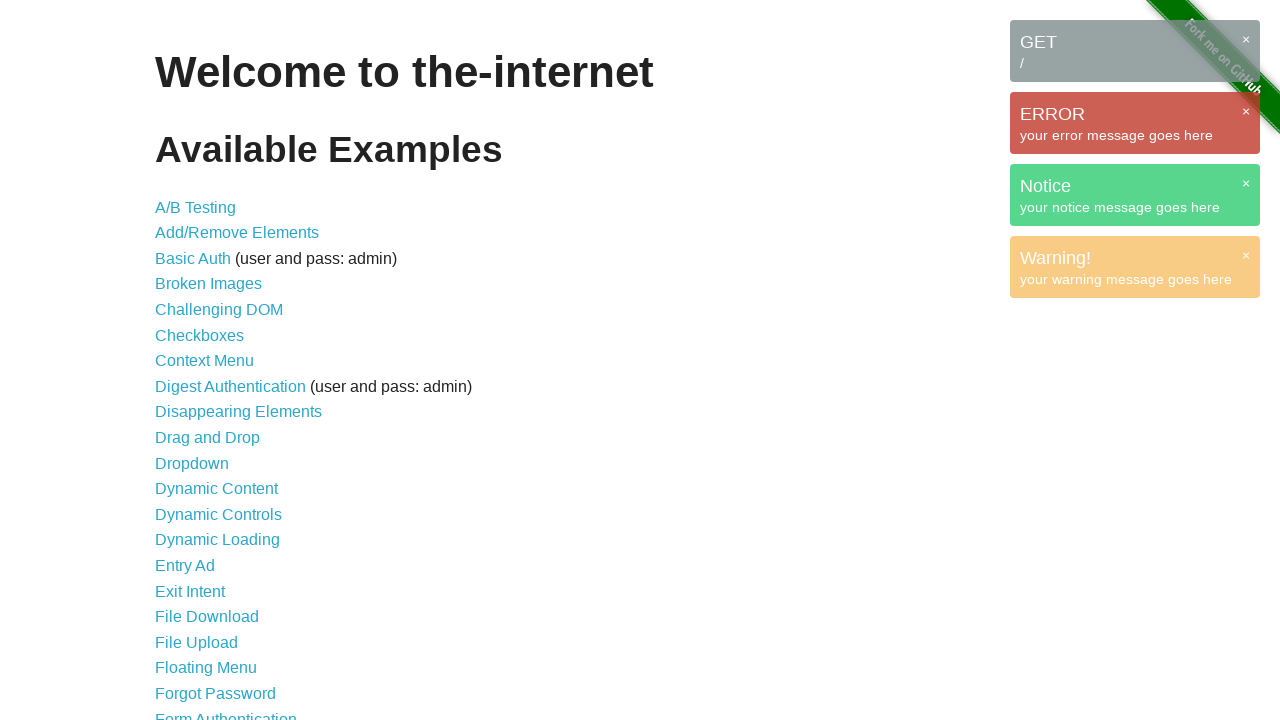

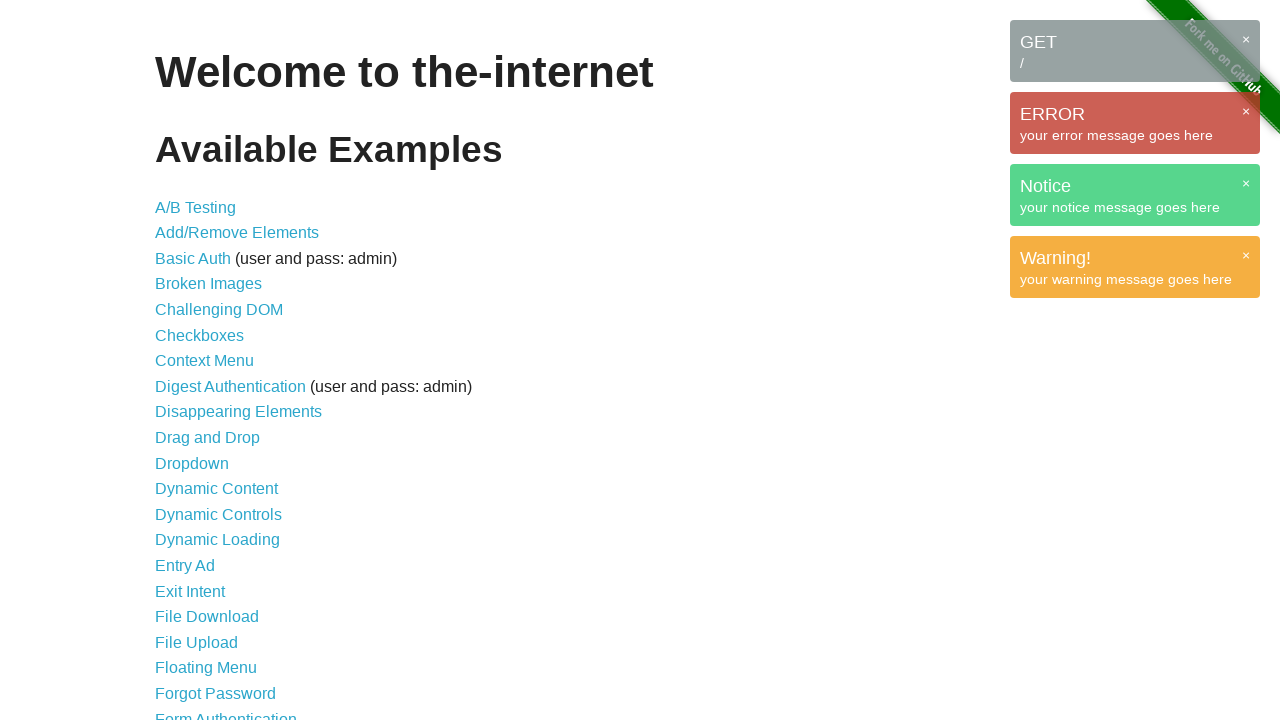